Tests dynamic loading page by clicking start button and waiting for "Hello World!" text to appear with 5 second timeout

Starting URL: https://automationfc.github.io/dynamic-loading/

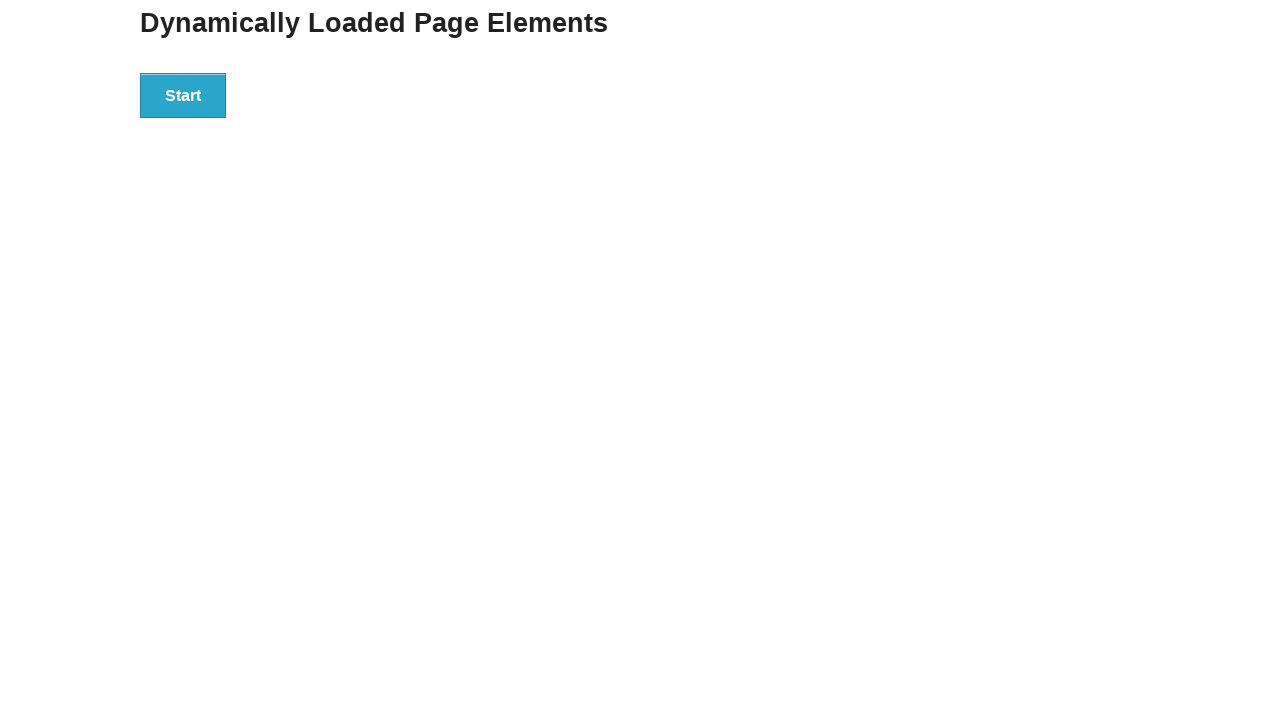

Clicked start button to trigger dynamic loading at (183, 95) on div#start>button
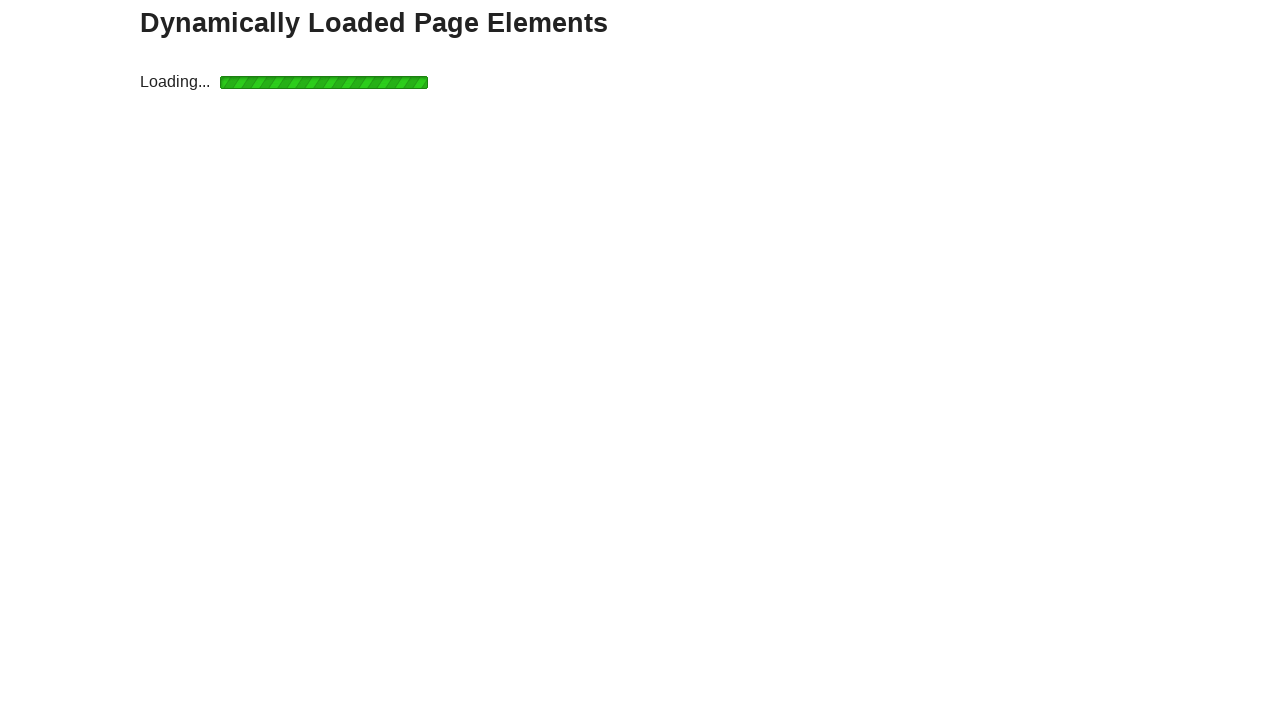

Waited for 'Hello World!' text to appear within 5 second timeout
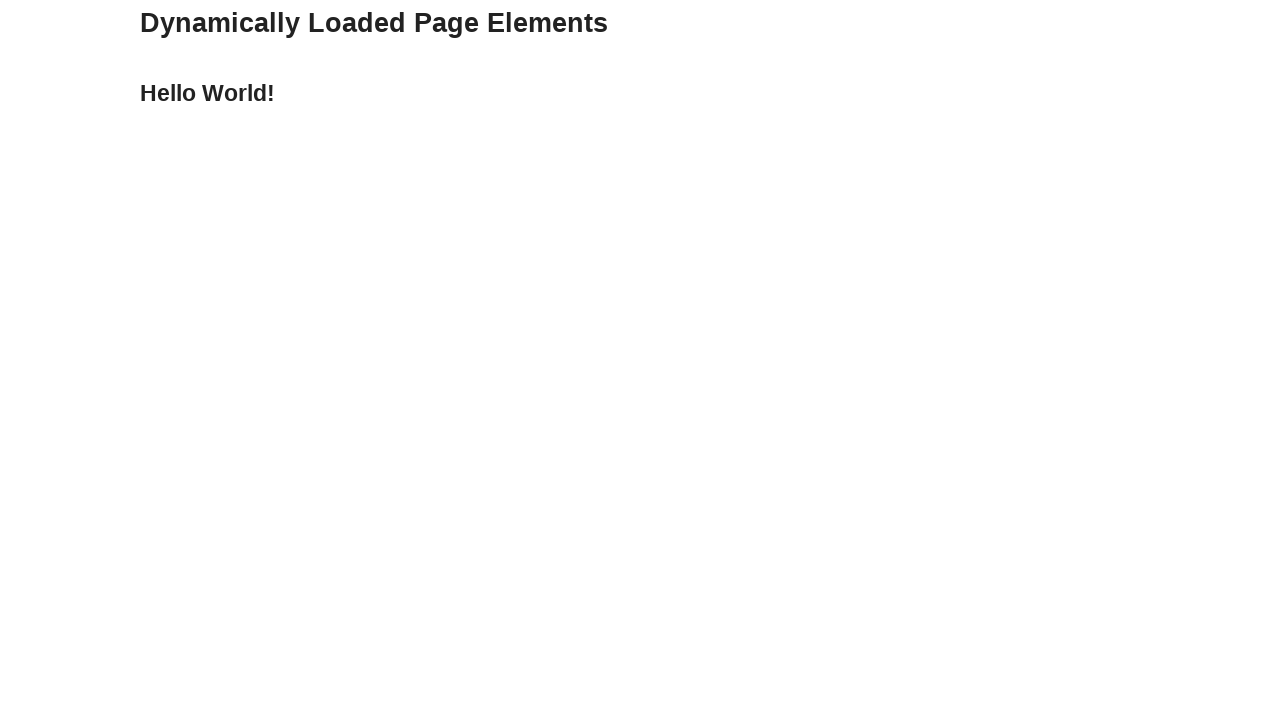

Verified 'Hello World!' text content is correct
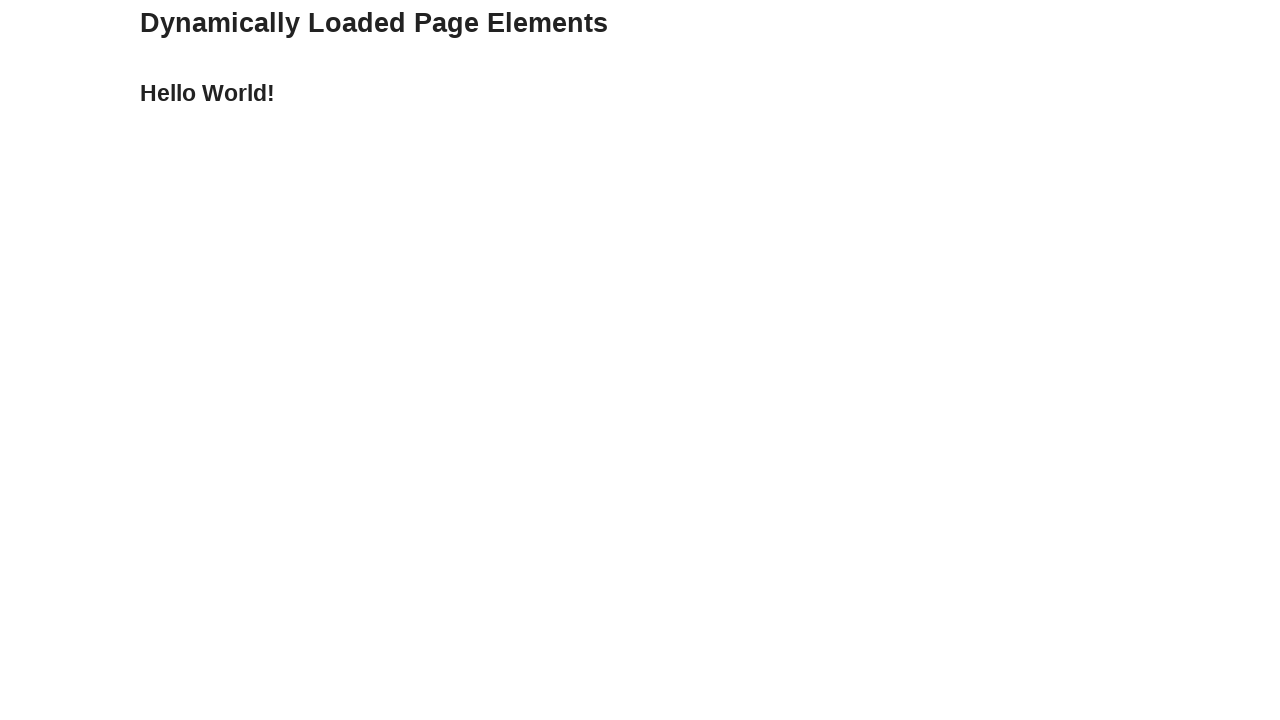

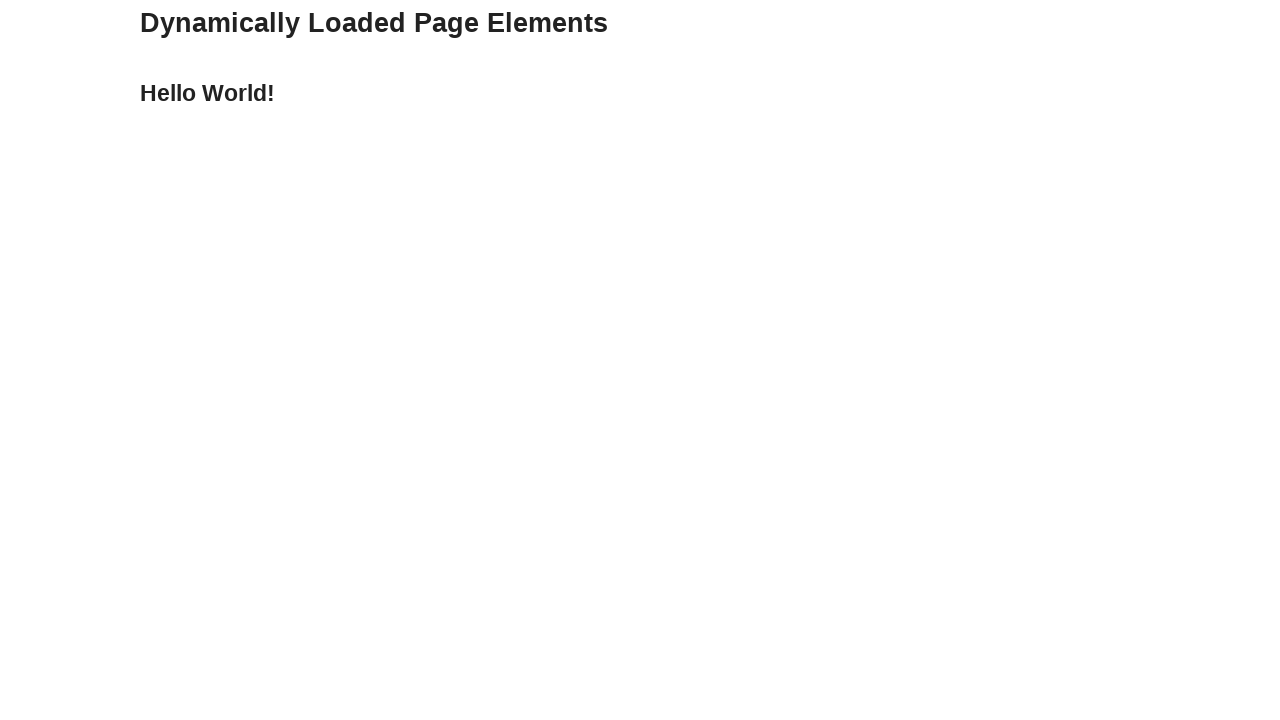